Tests that new items are appended to the bottom of the list by creating 3 todos and verifying the count

Starting URL: https://demo.playwright.dev/todomvc

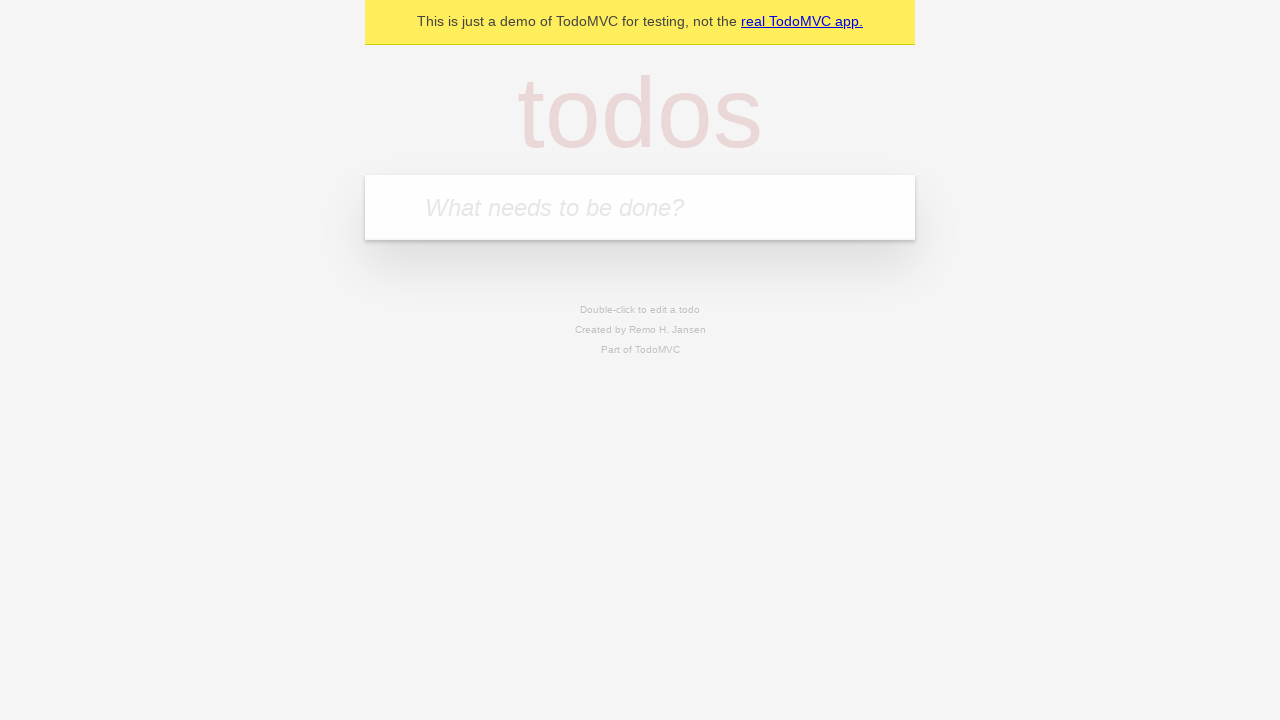

Filled todo input with 'buy some cheese' on internal:attr=[placeholder="What needs to be done?"i]
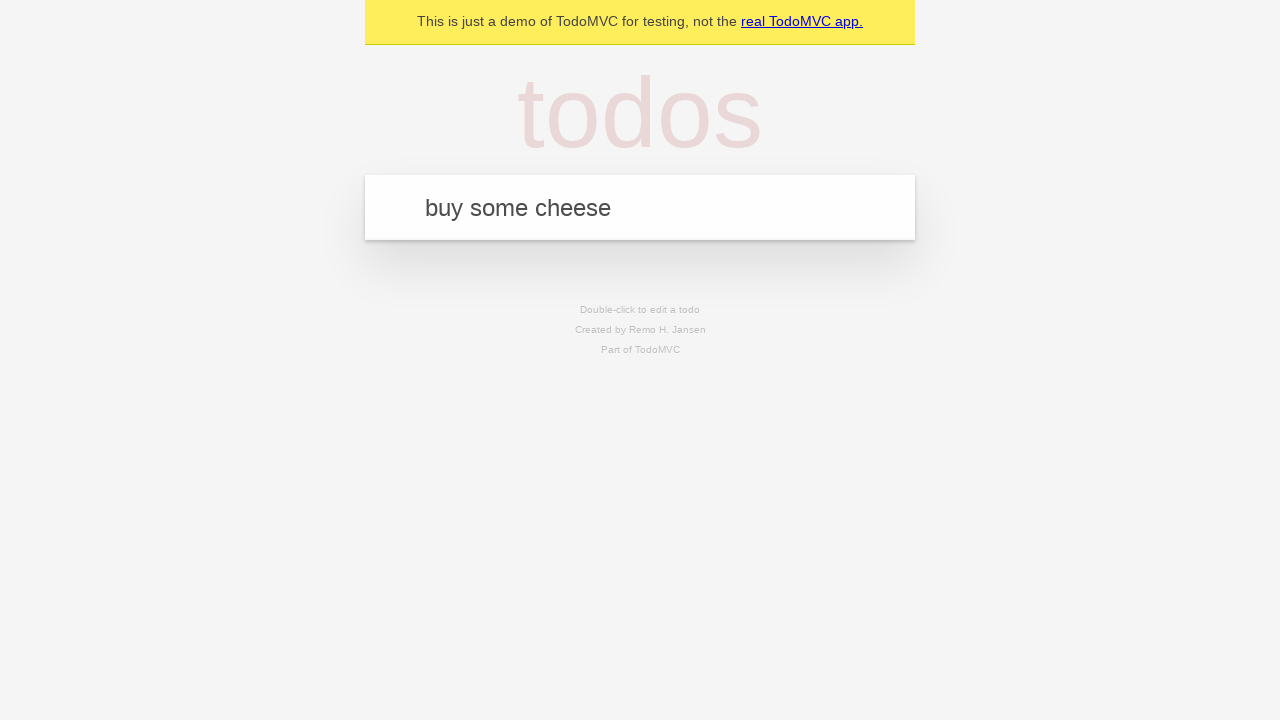

Pressed Enter to create first todo on internal:attr=[placeholder="What needs to be done?"i]
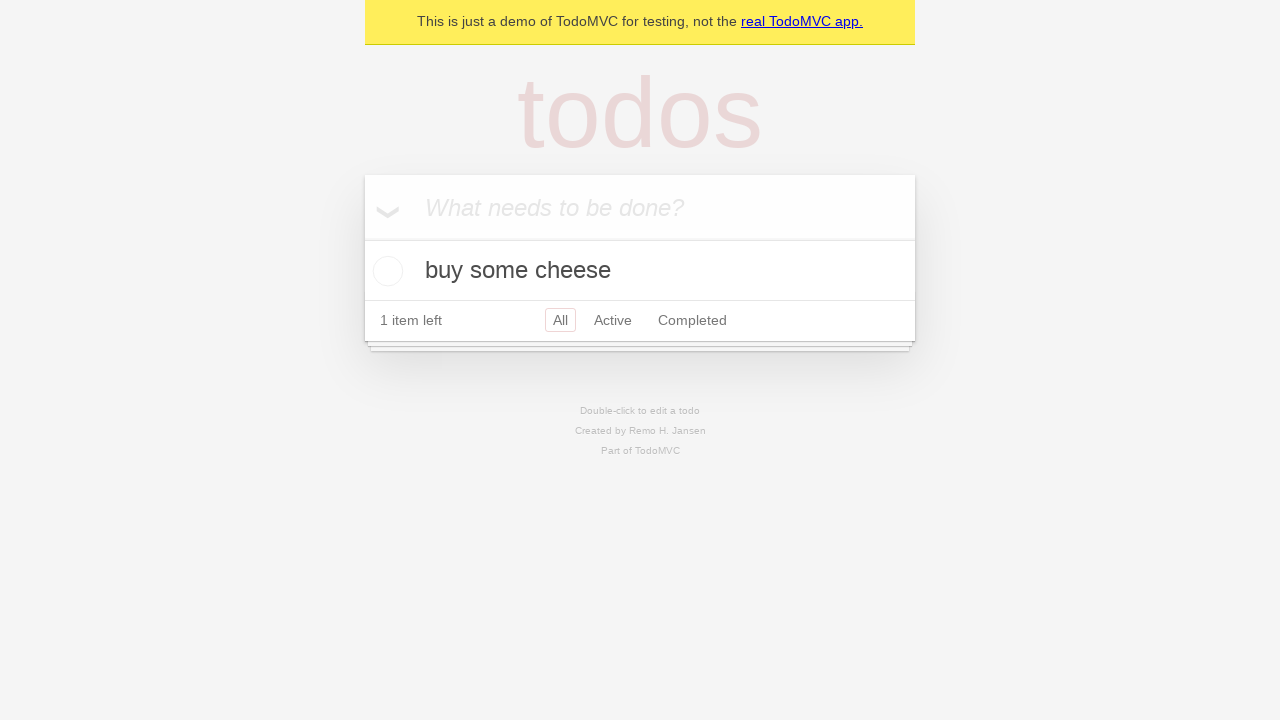

Filled todo input with 'feed the cat' on internal:attr=[placeholder="What needs to be done?"i]
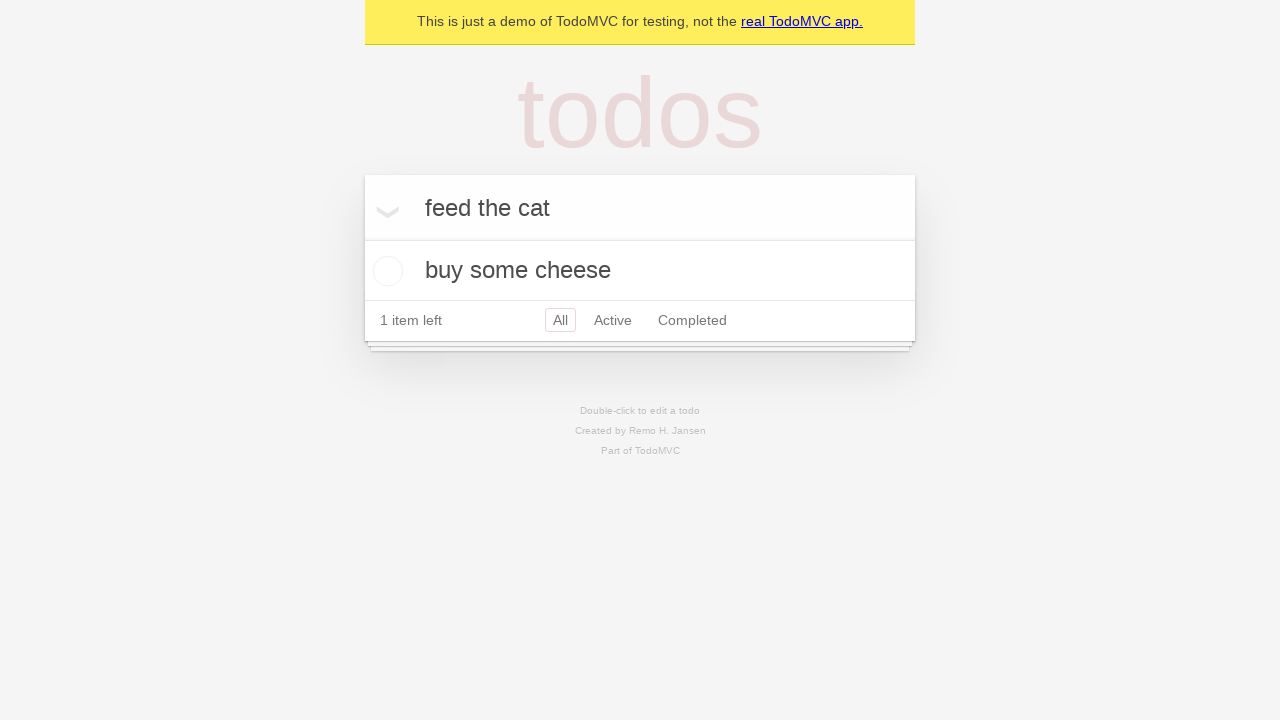

Pressed Enter to create second todo on internal:attr=[placeholder="What needs to be done?"i]
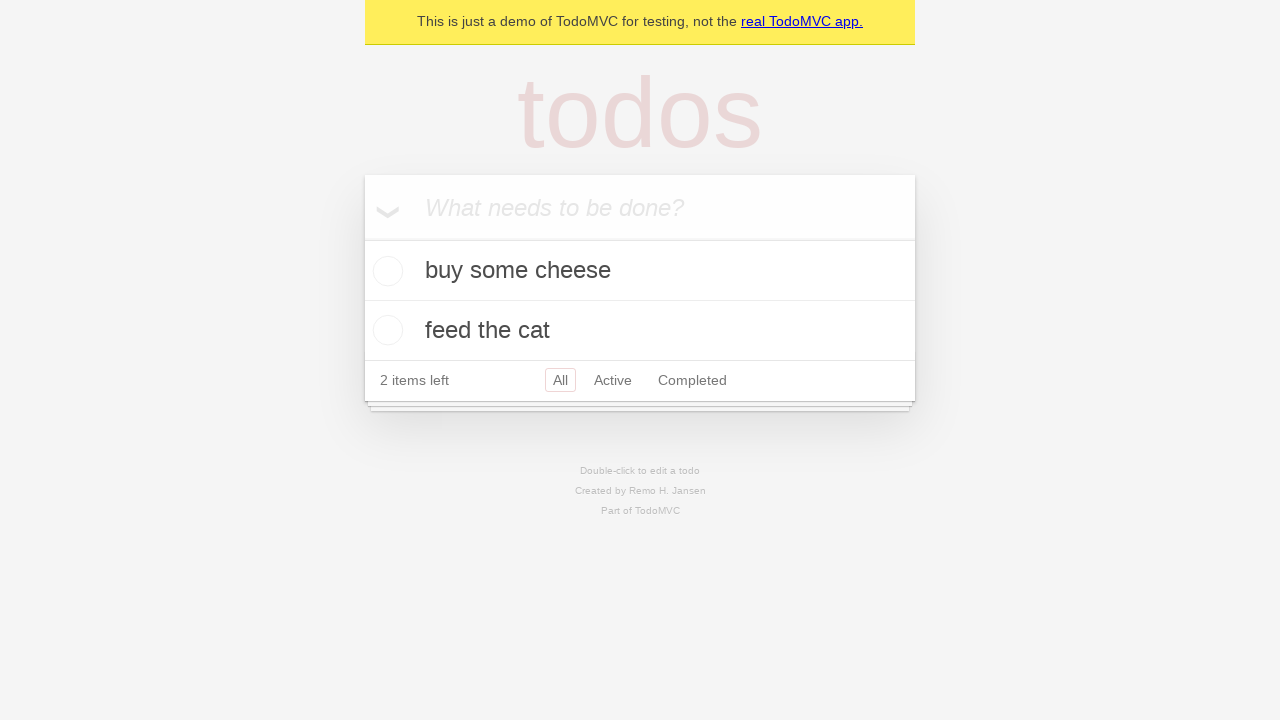

Filled todo input with 'book a doctors appointment' on internal:attr=[placeholder="What needs to be done?"i]
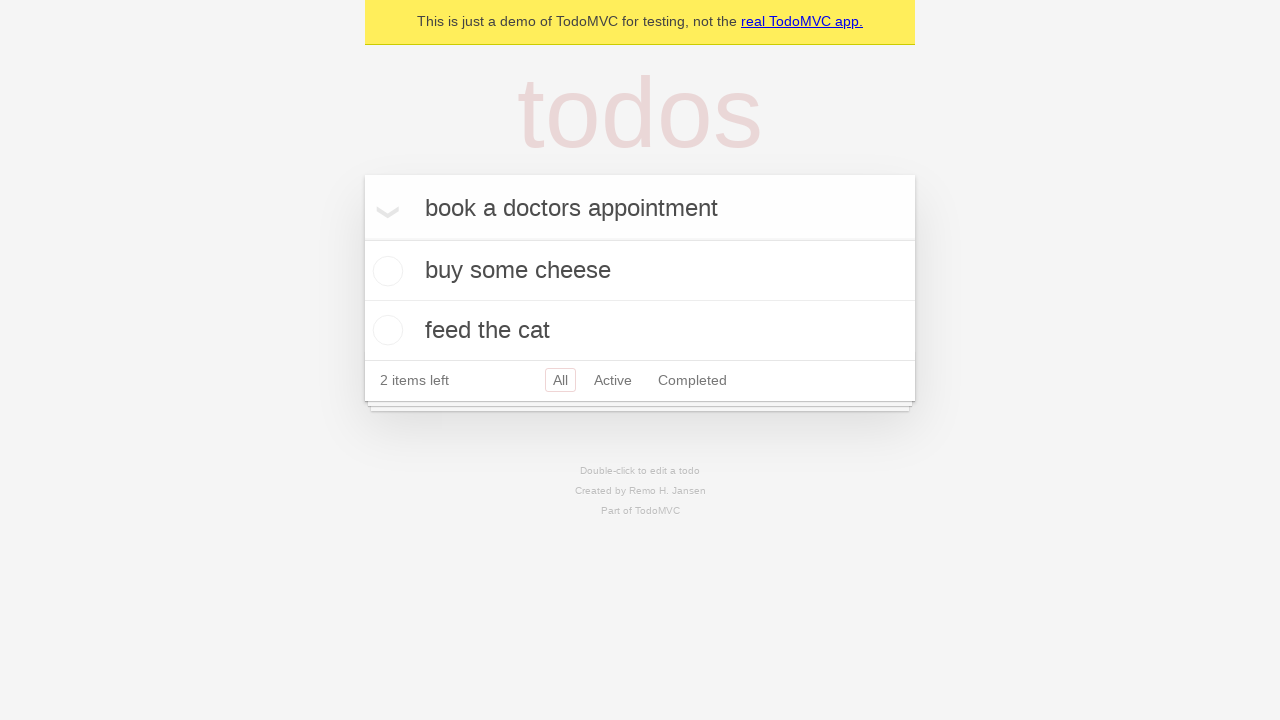

Pressed Enter to create third todo on internal:attr=[placeholder="What needs to be done?"i]
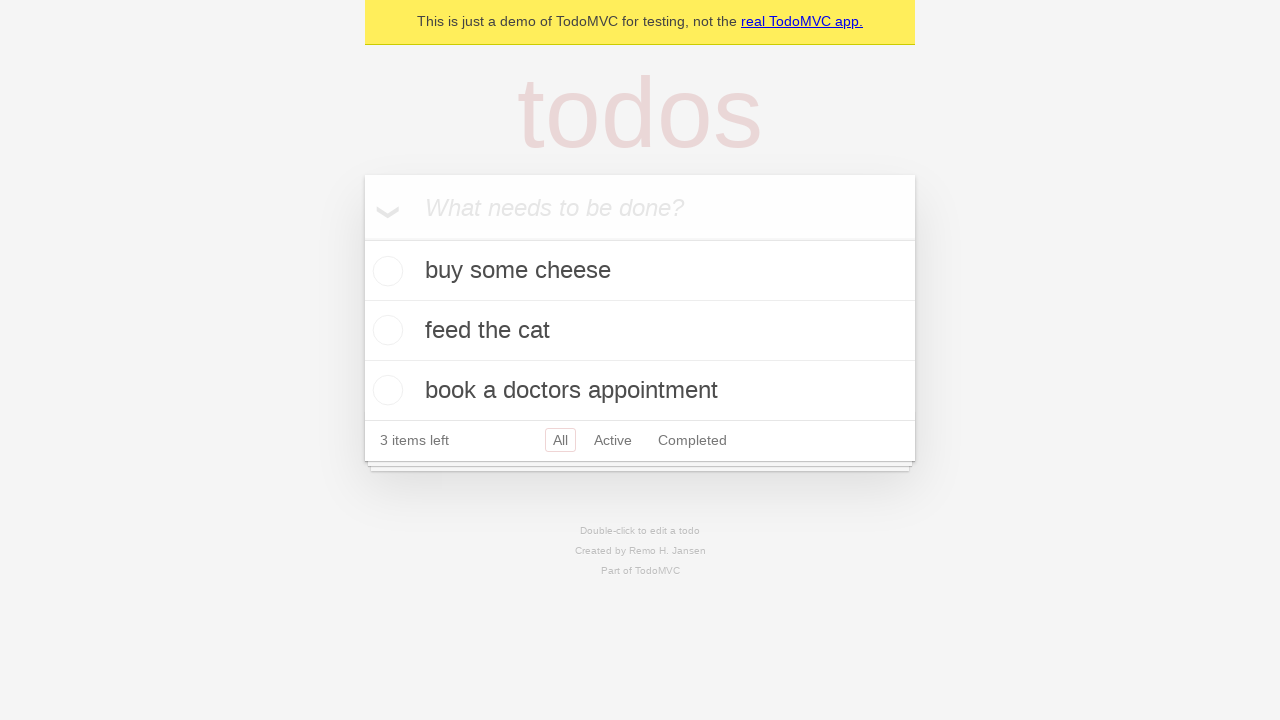

Verified that 3 items are displayed in the todo list
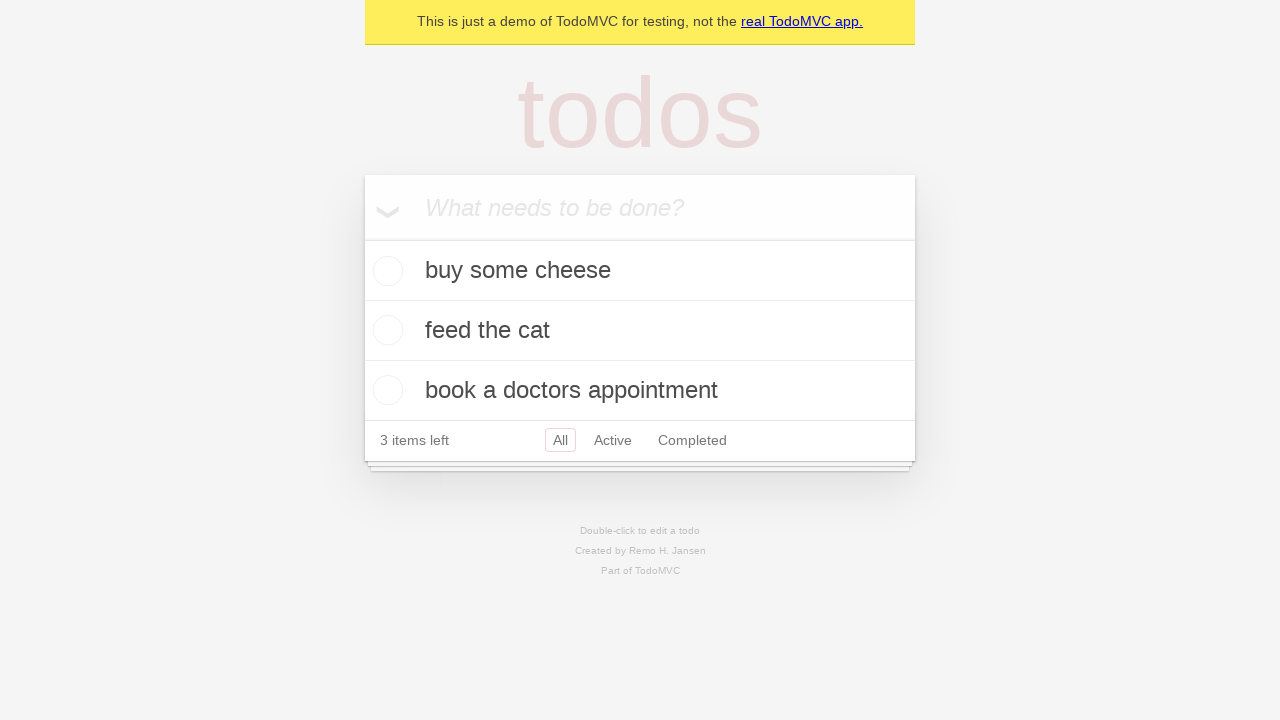

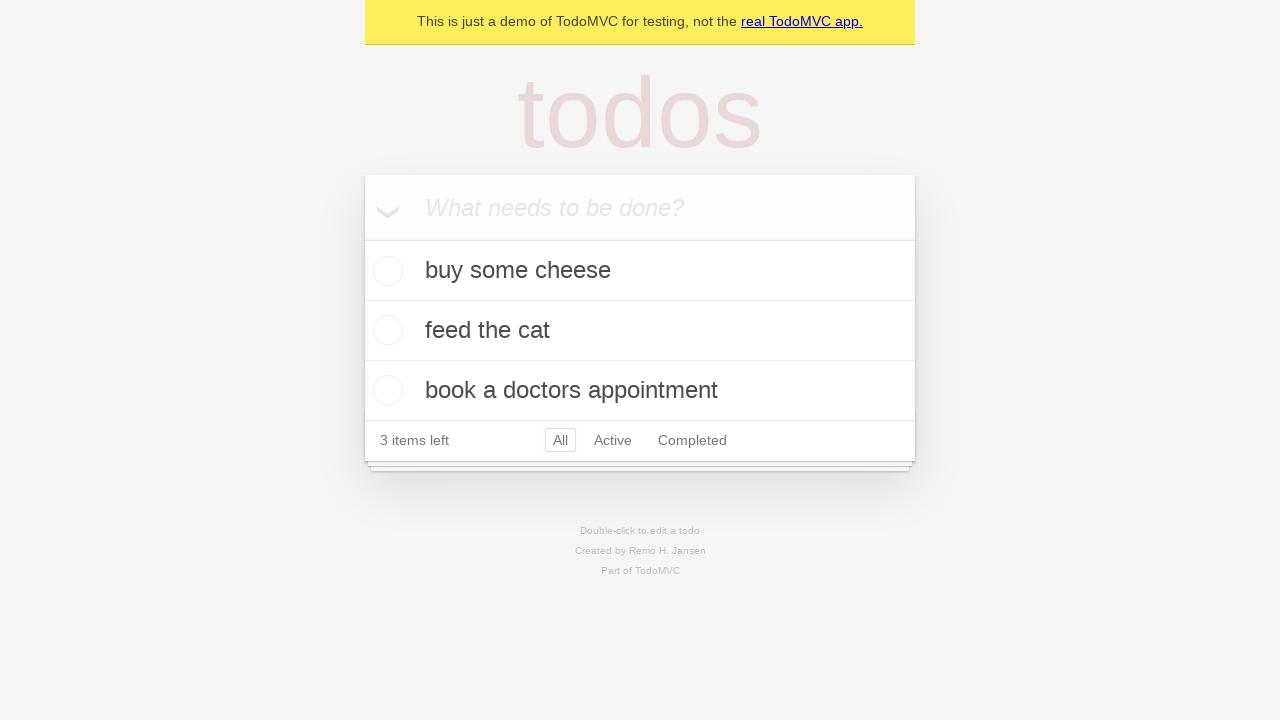